Tests page scrolling functionality on the Puma India website by scrolling down 1000 pixels using JavaScript execution

Starting URL: https://in.puma.com/in/en

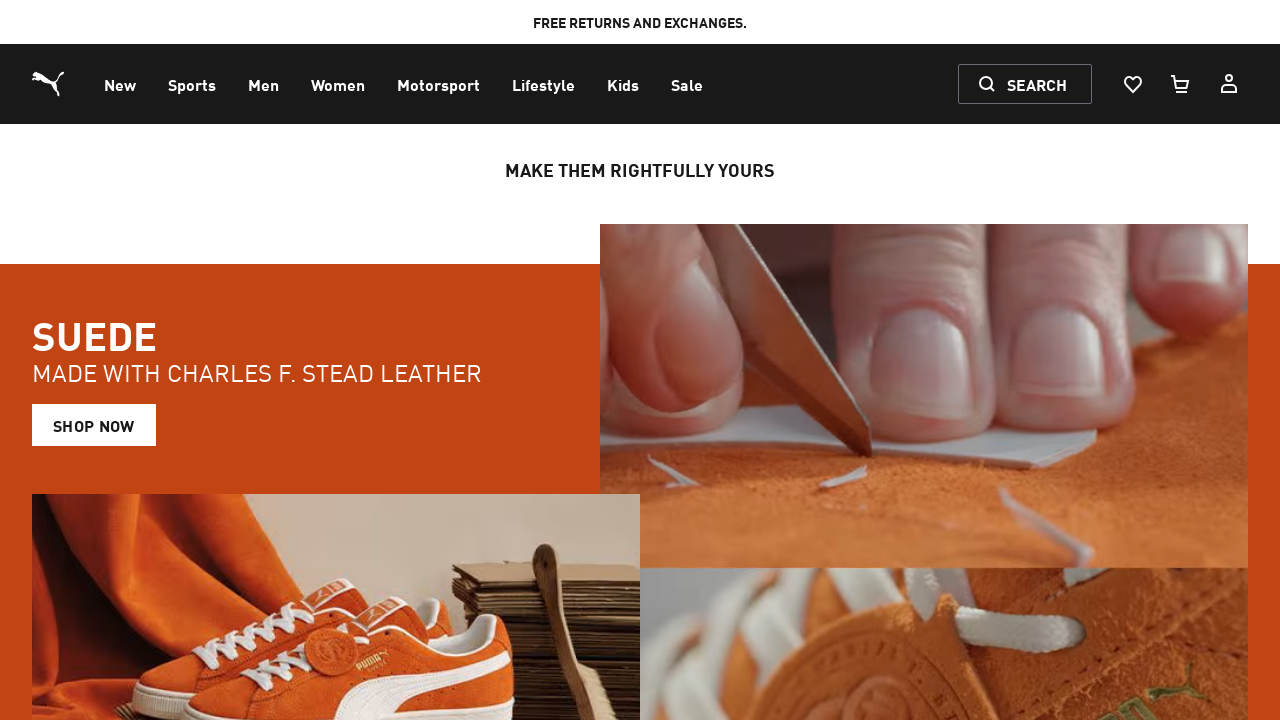

Scrolled down 1000 pixels using JavaScript execution
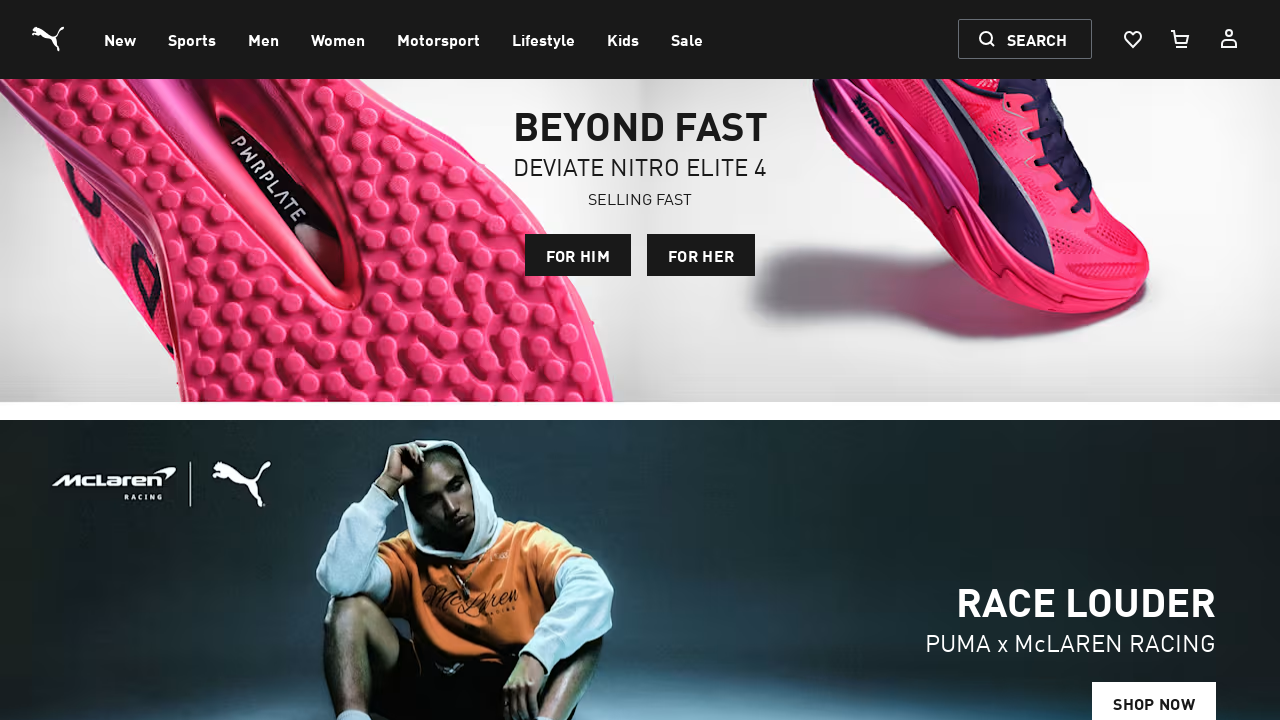

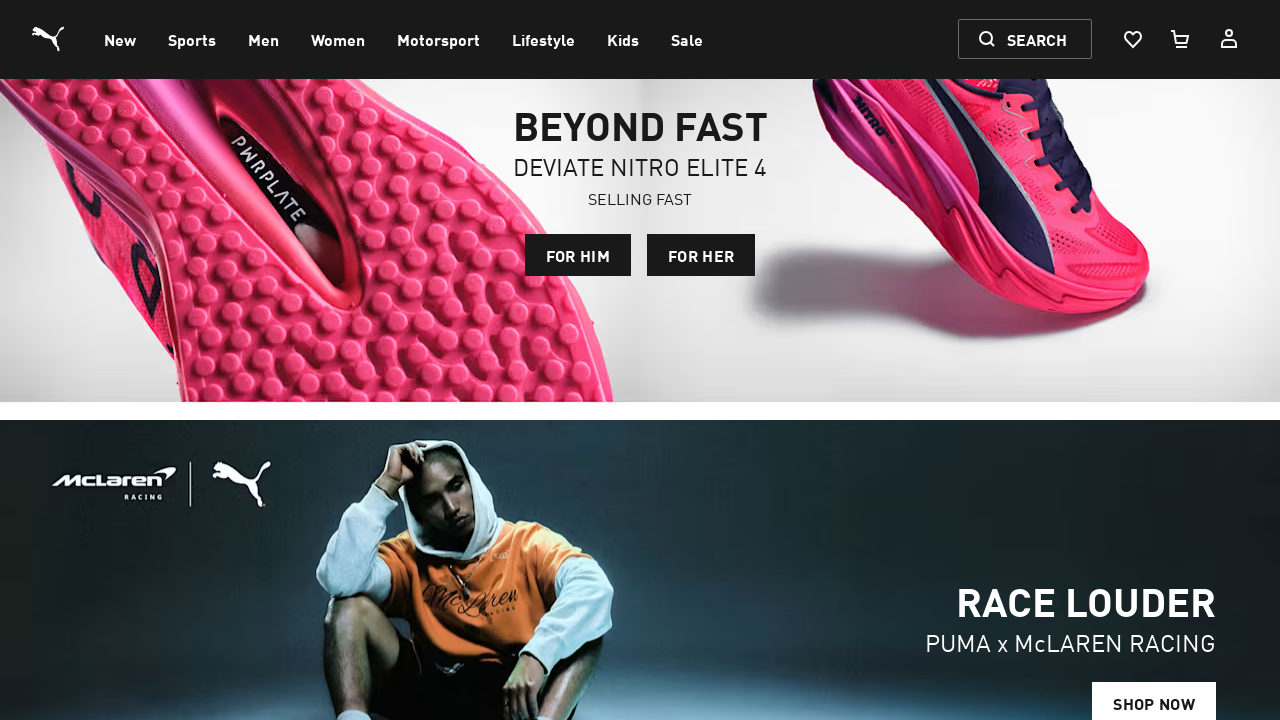